Tests text input functionality by entering a new button name and clicking a button to update its text, then verifying the button text has changed.

Starting URL: http://uitestingplayground.com/textinput

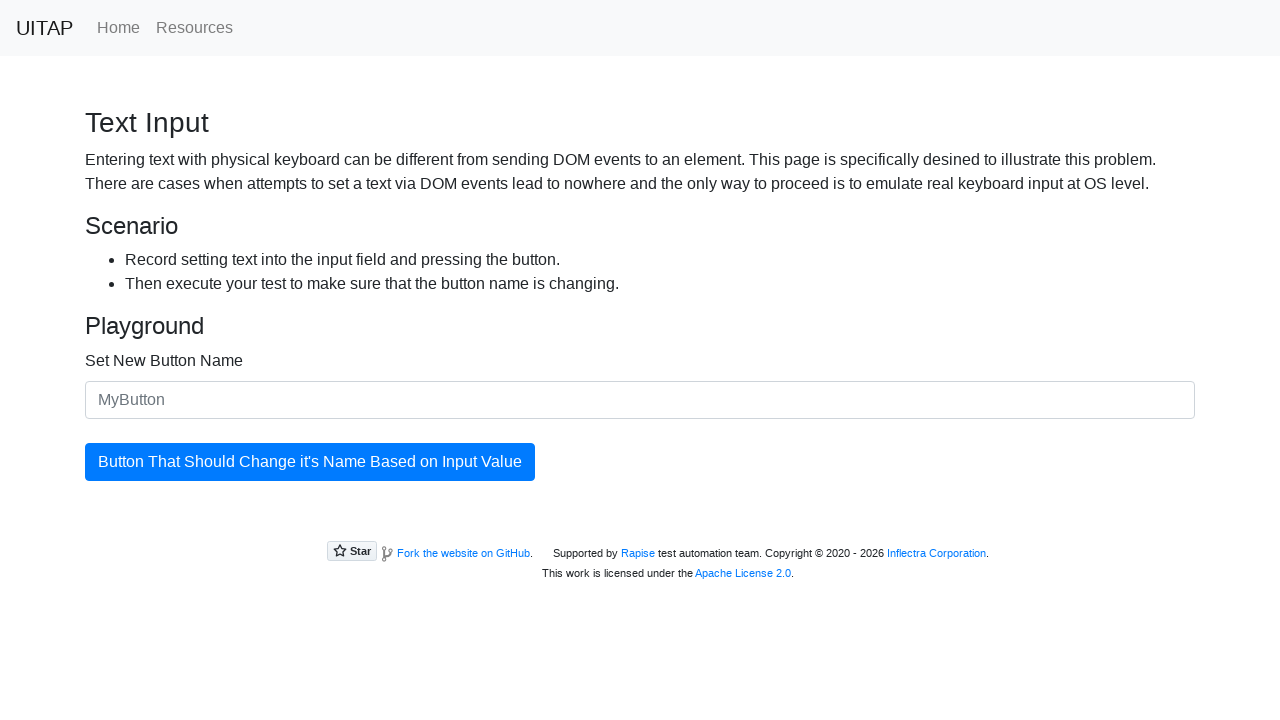

Entered 'SkyPro' as new button name in text input field on #newButtonName
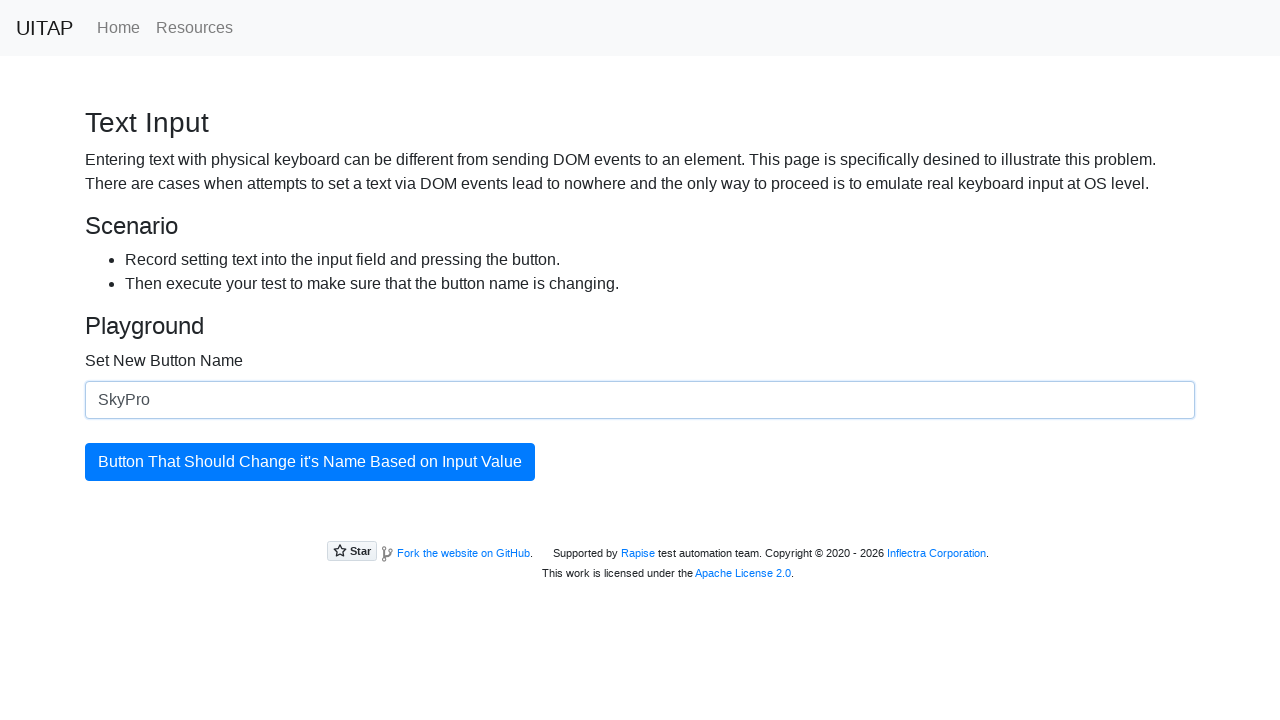

Clicked the update button to apply new name at (310, 462) on #updatingButton
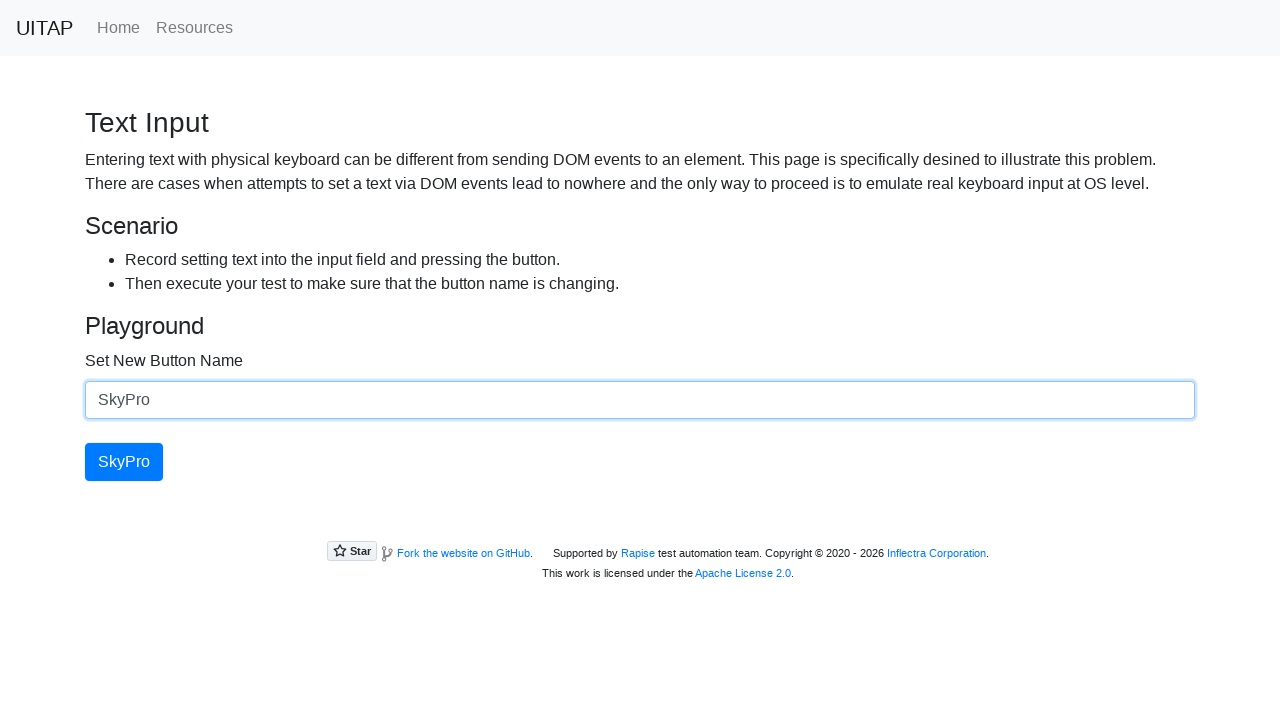

Verified button text has been updated to 'SkyPro'
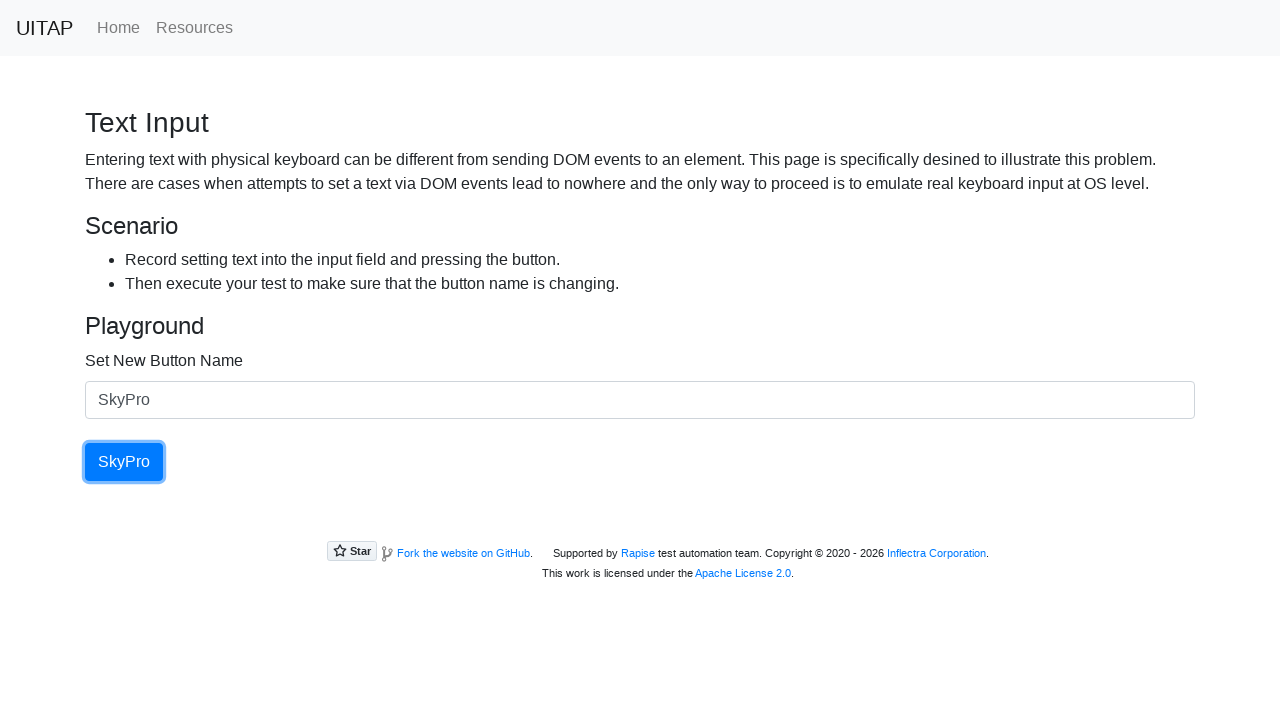

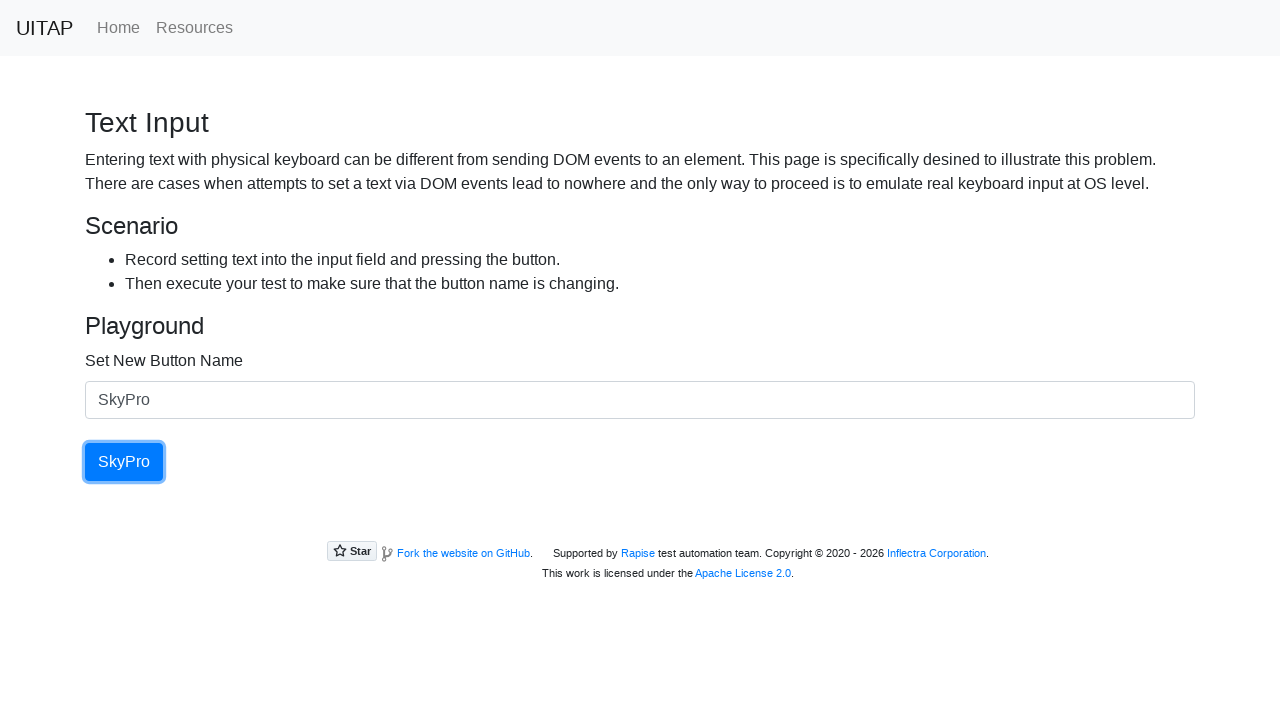